Navigates to nopCommerce demo site, navigates to login page, then performs browser navigation operations (back, forward, refresh)

Starting URL: https://demo.nopcommerce.com/

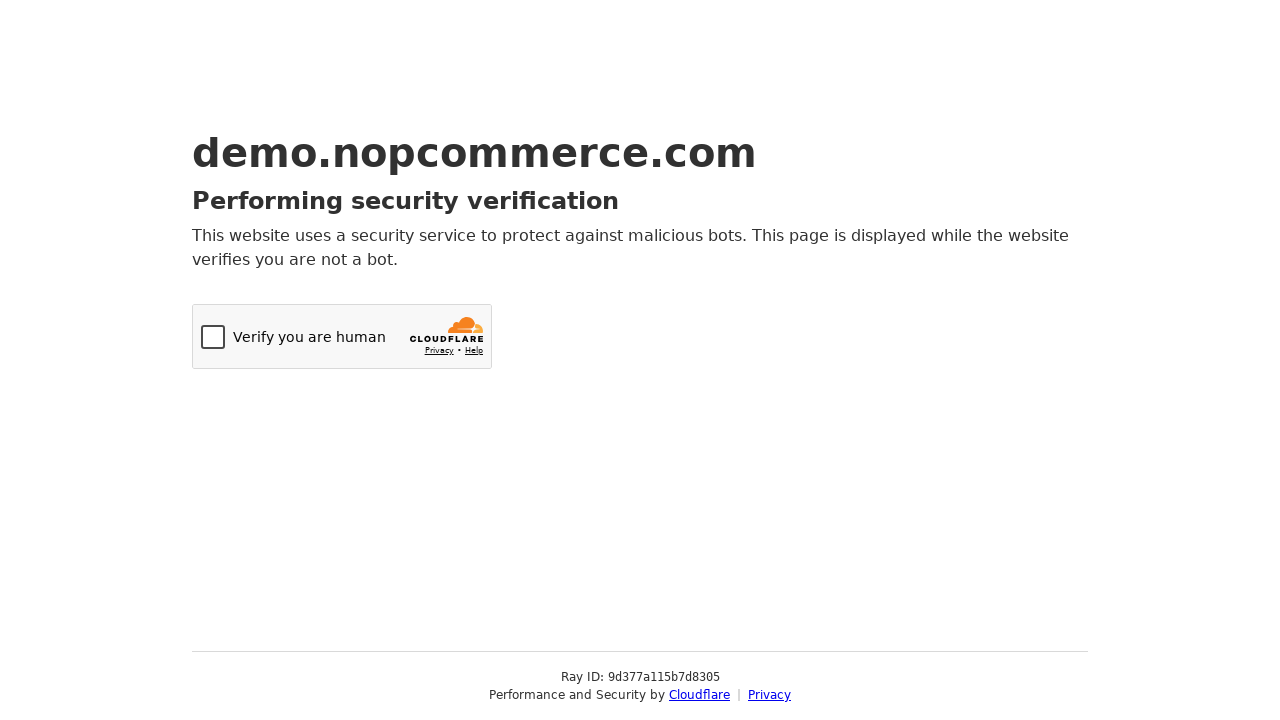

Navigated to nopCommerce login page
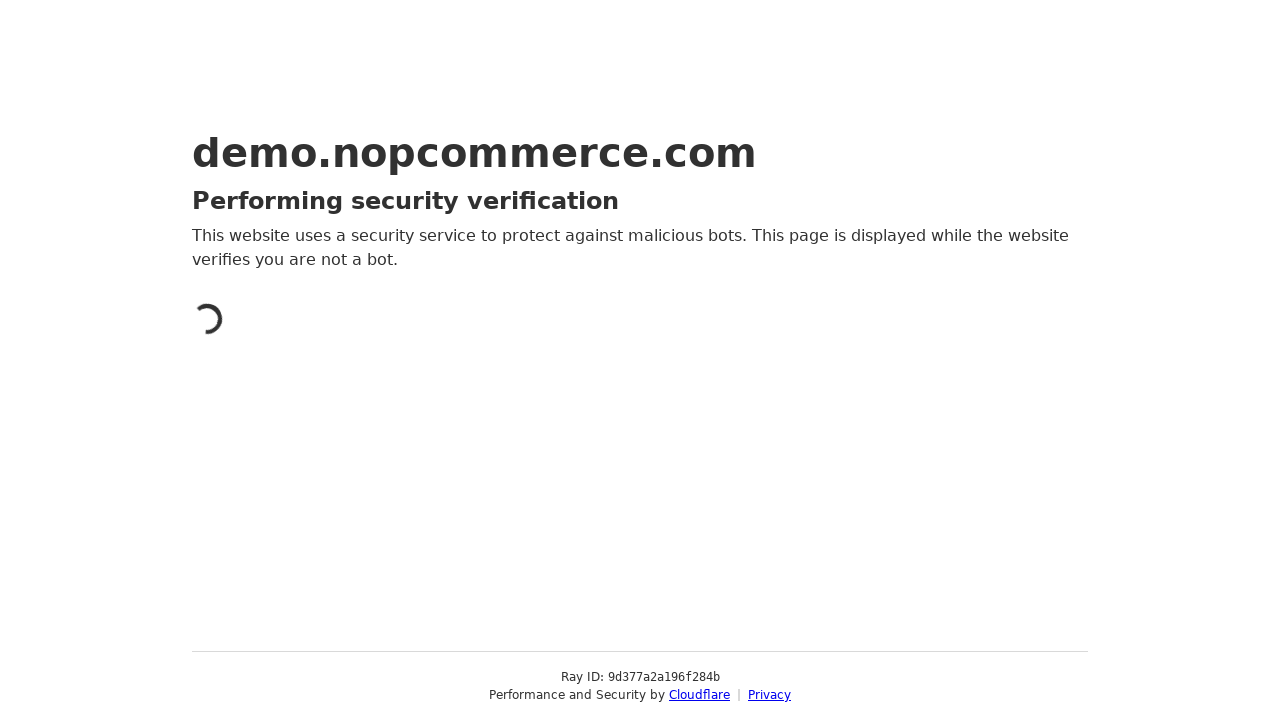

Navigated back to home page
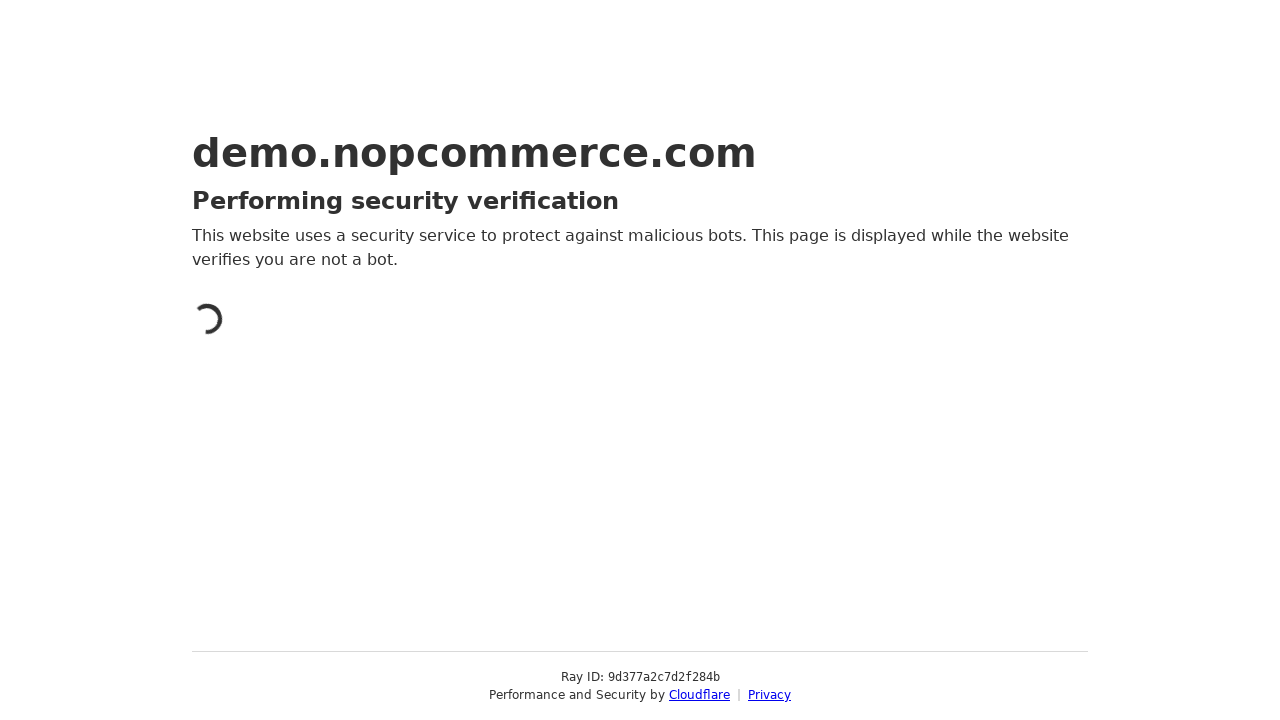

Navigated forward to login page again
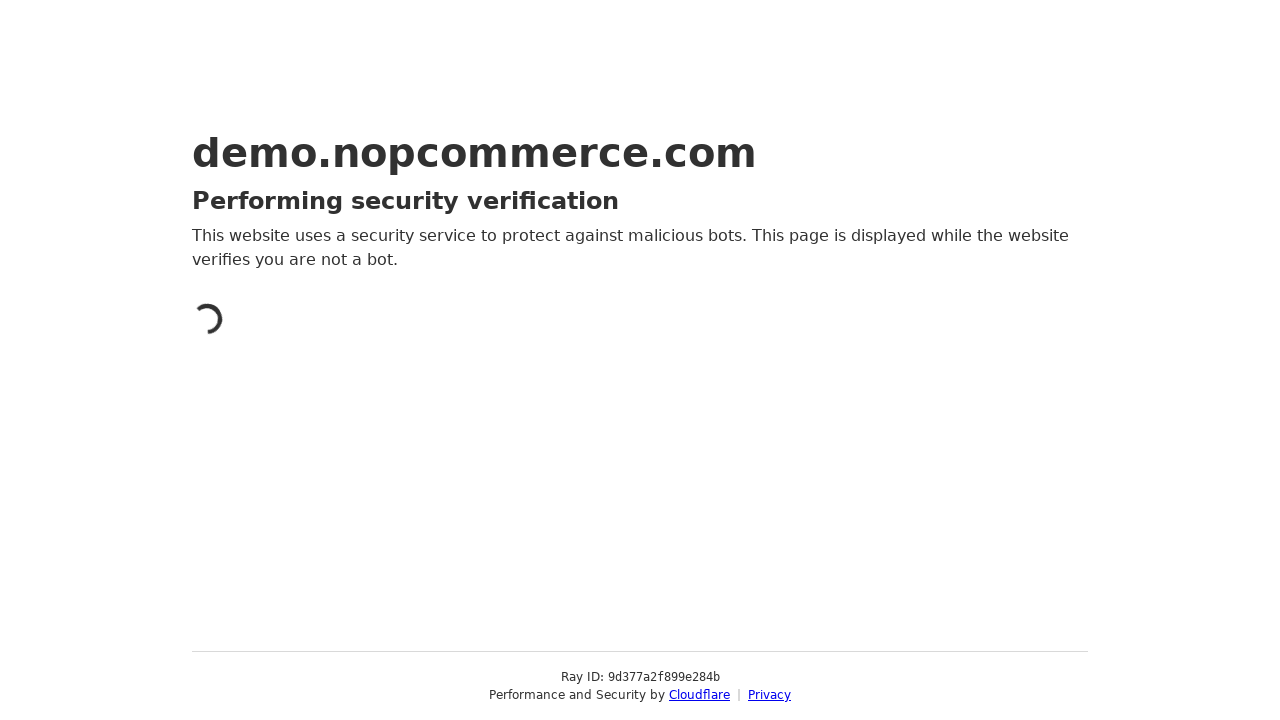

Refreshed the current page
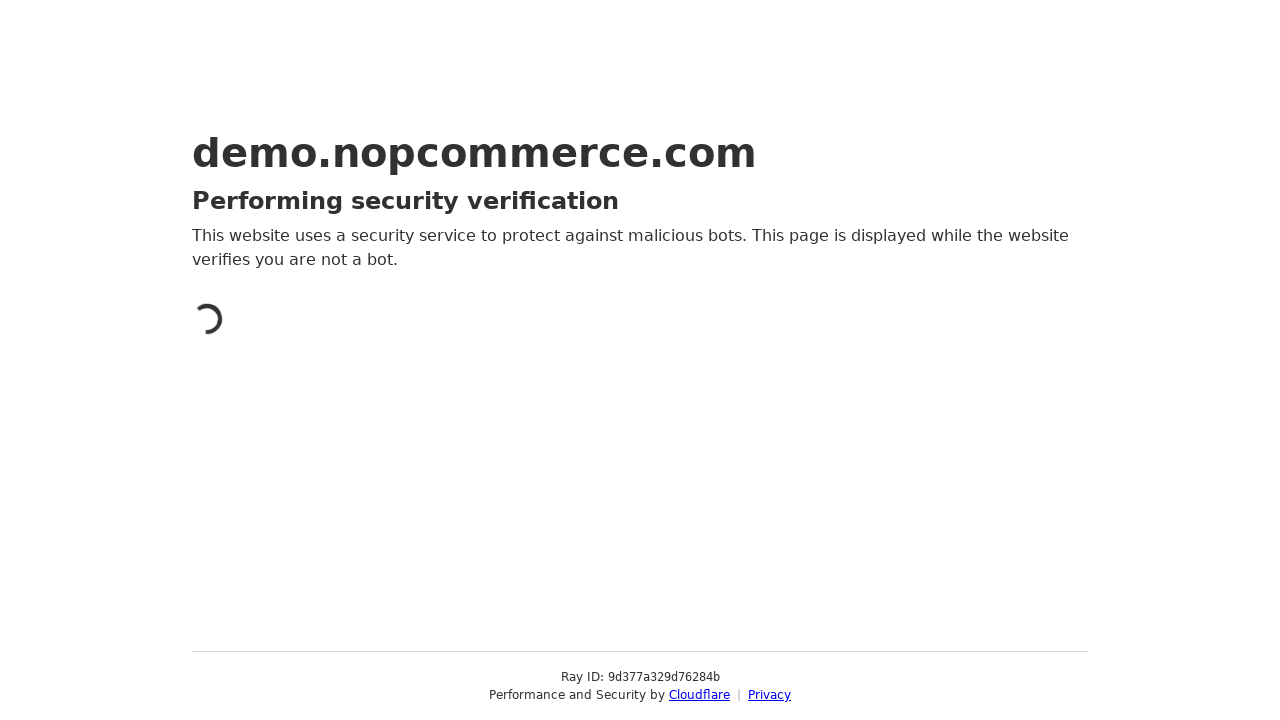

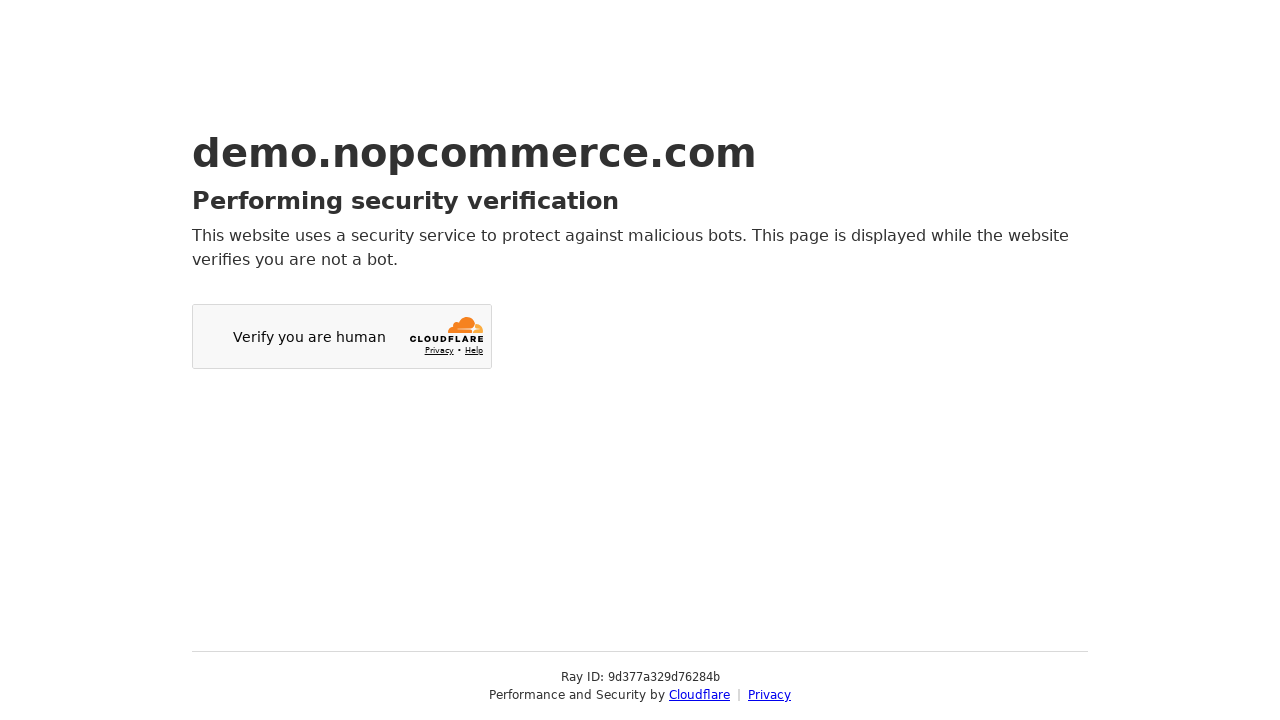